Tests drag and drop functionality on jQuery UI demo page by dragging an element and dropping it onto a target area

Starting URL: https://jqueryui.com/droppable/

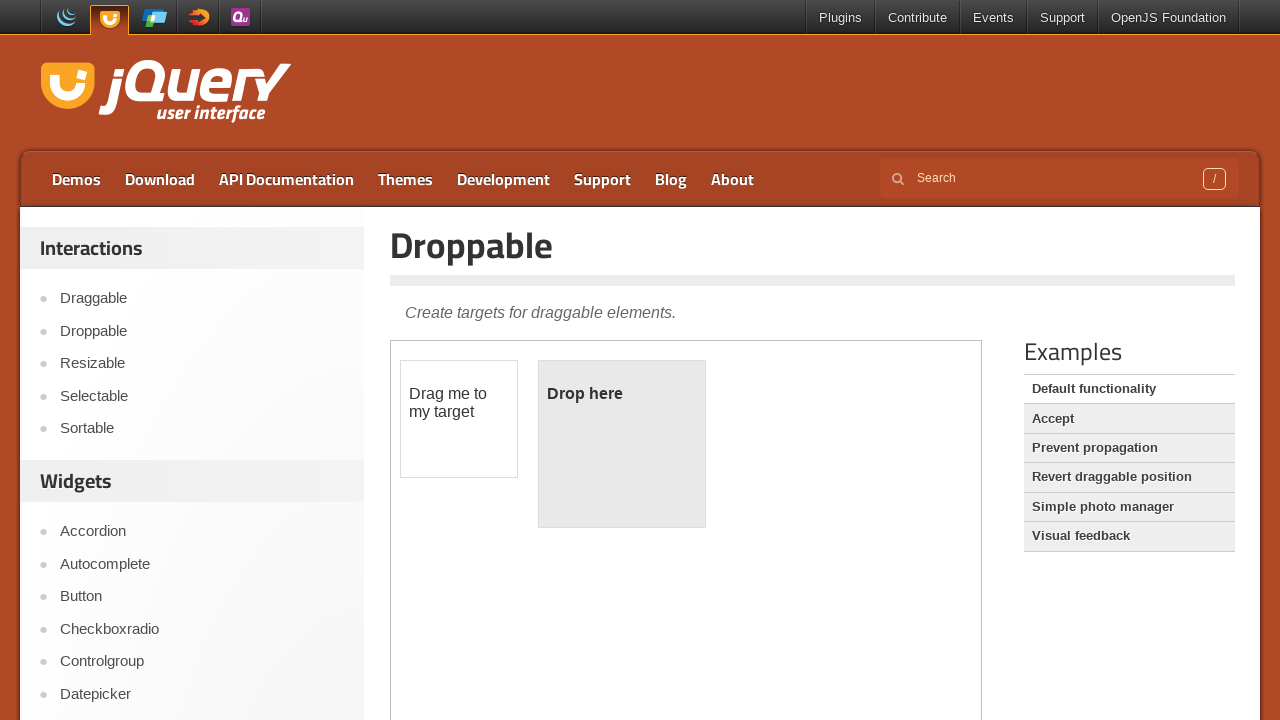

Located the demo iframe for jQuery UI droppable test
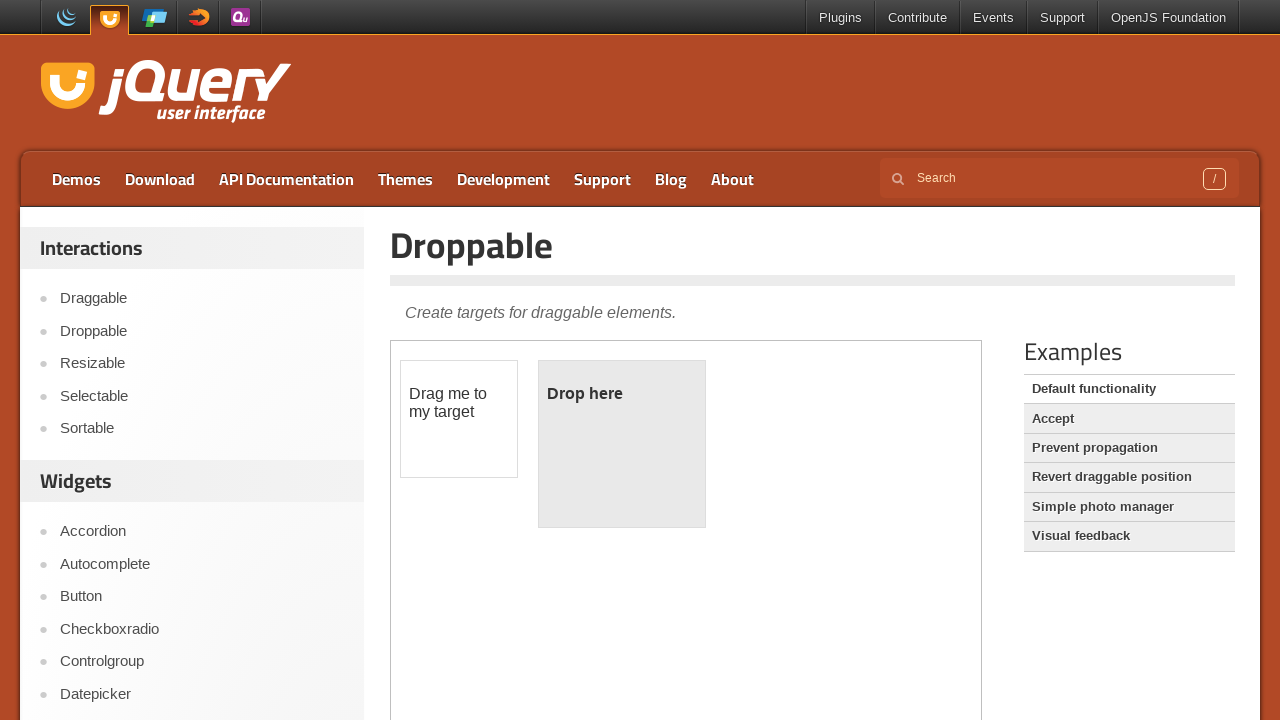

Located the draggable element
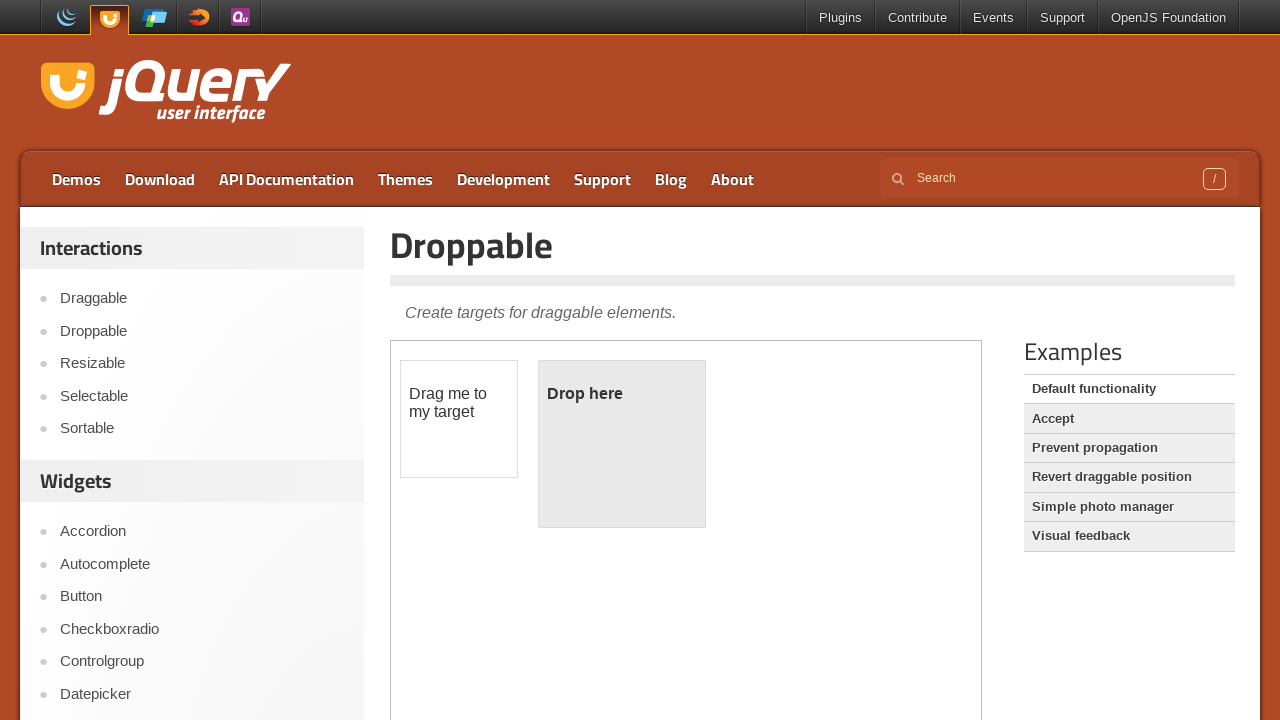

Located the droppable target element
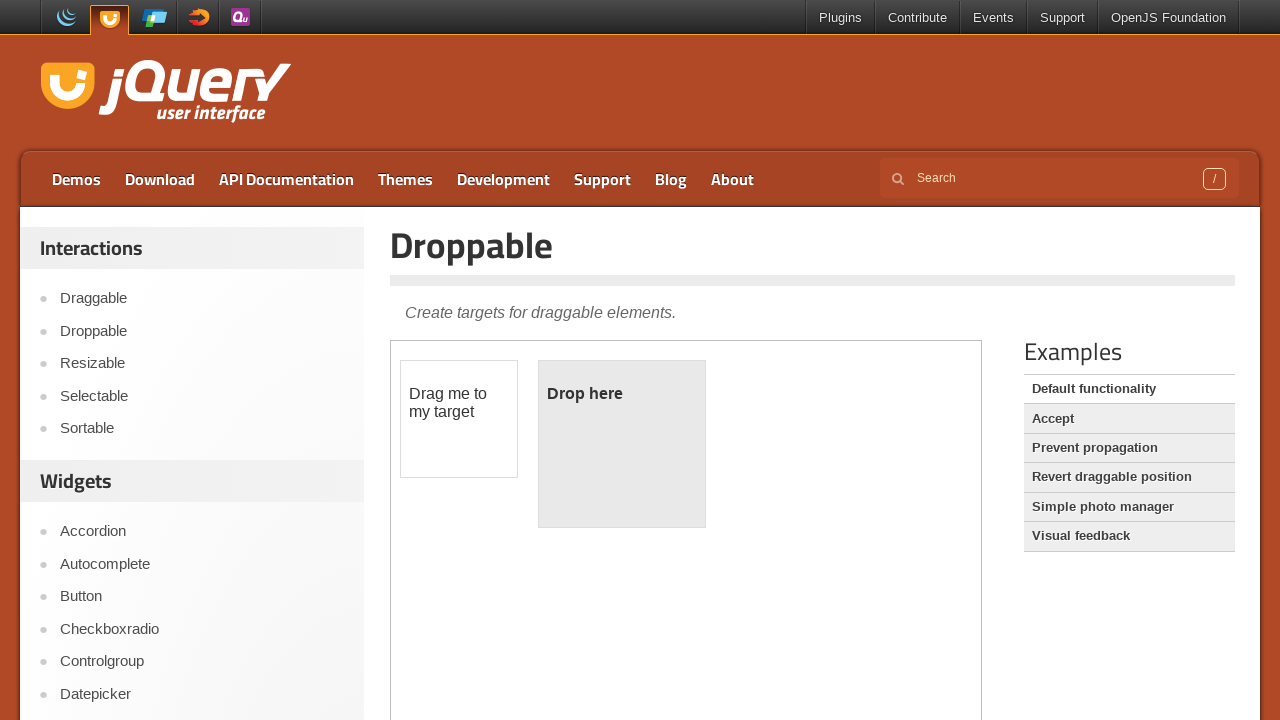

Dragged the draggable element onto the droppable target at (622, 444)
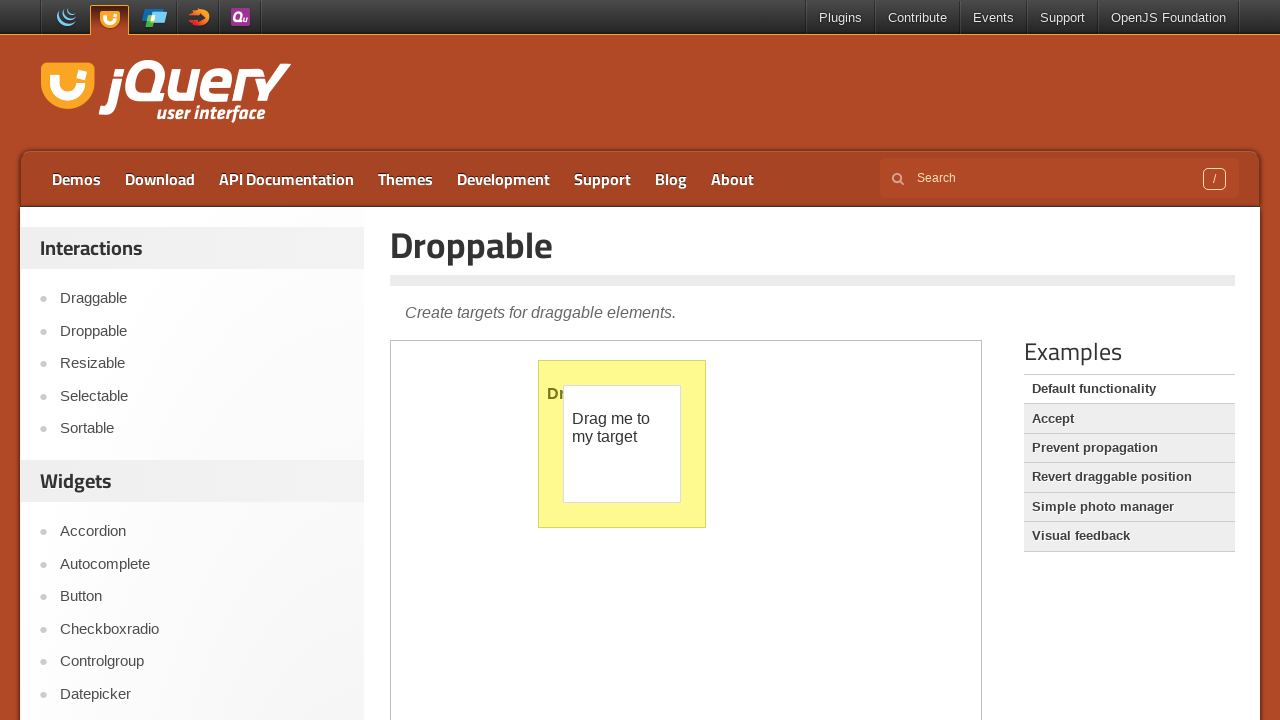

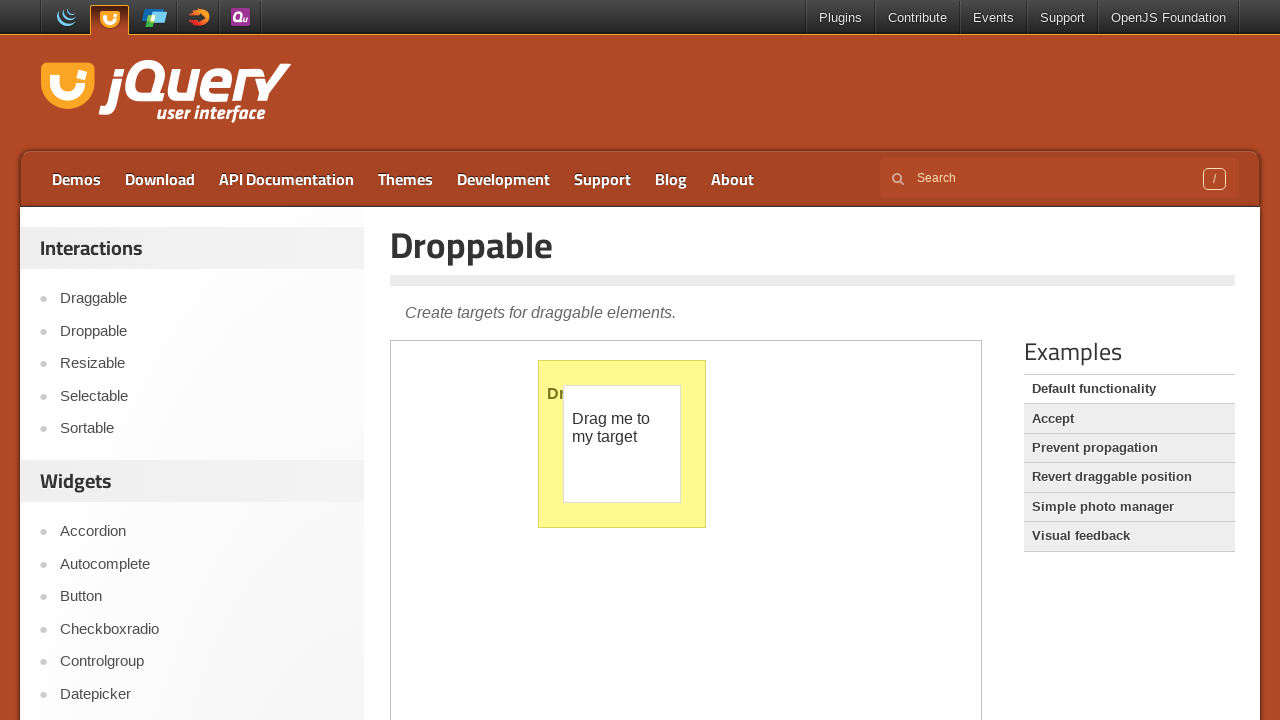